Tests different types of JavaScript alerts (simple alert, confirm dialog, and prompt dialog) by navigating through the demo site, triggering each alert type, and interacting with them (accepting, dismissing, and entering text)

Starting URL: http://demo.automationtesting.in/WebTable.html

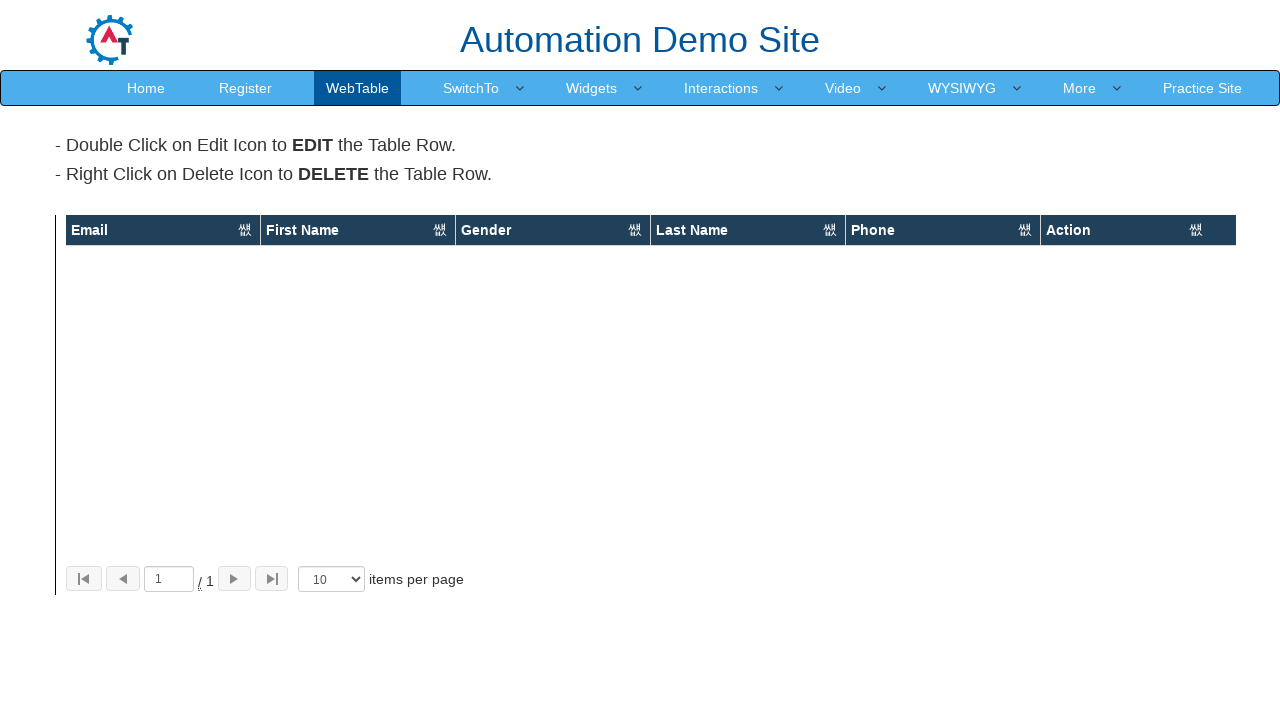

Clicked on SwitchTo menu at (471, 88) on text=SwitchTo
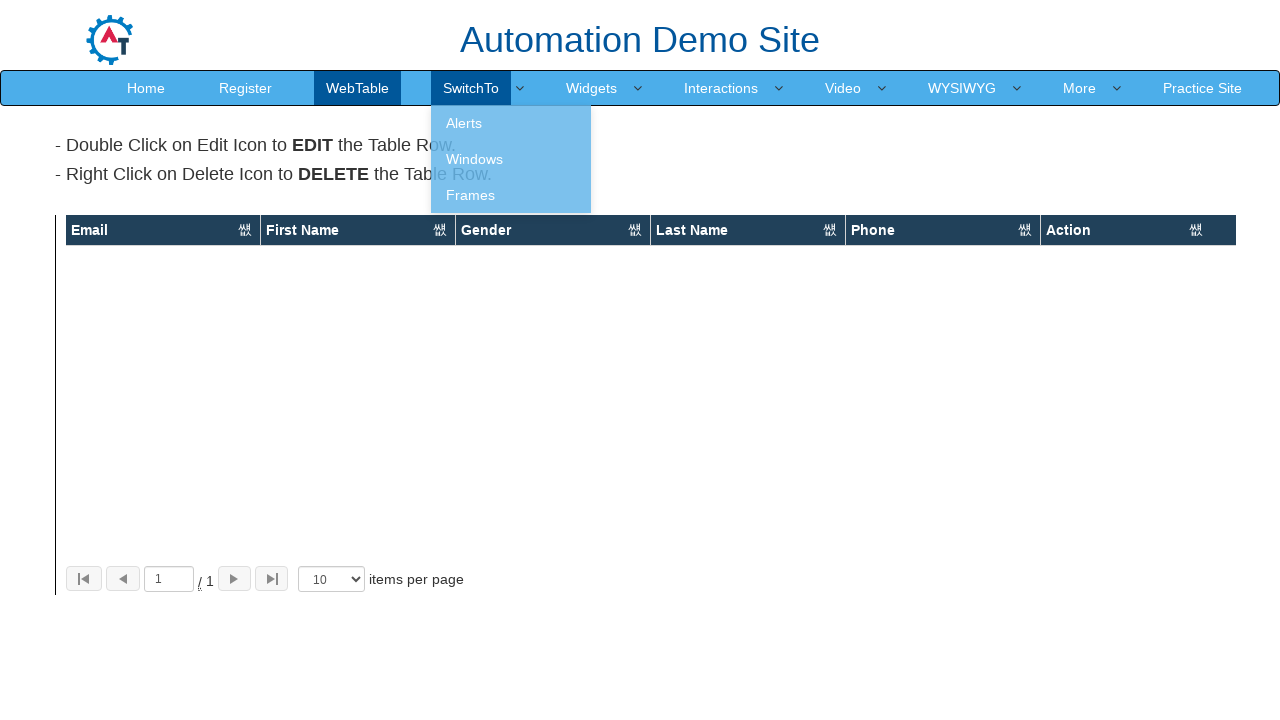

Clicked on Alerts link at (511, 123) on text=Alerts
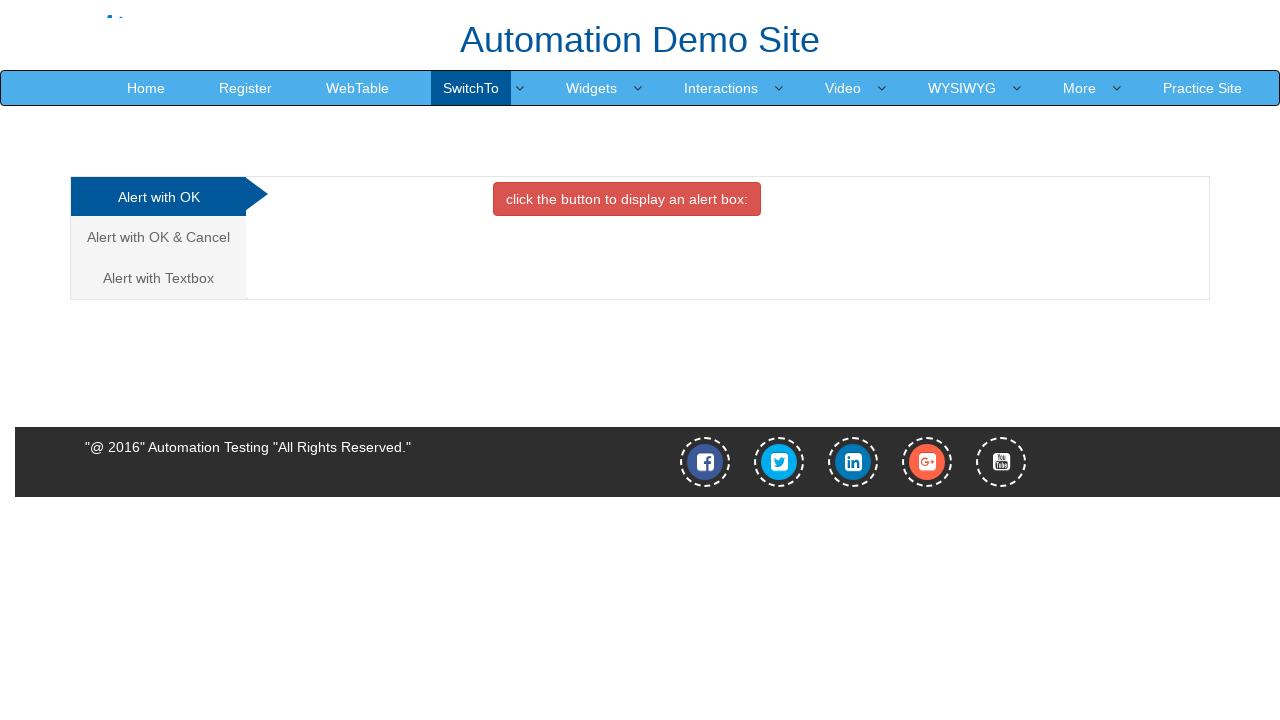

Clicked button to trigger simple alert box at (627, 199) on [onclick='alertbox()']
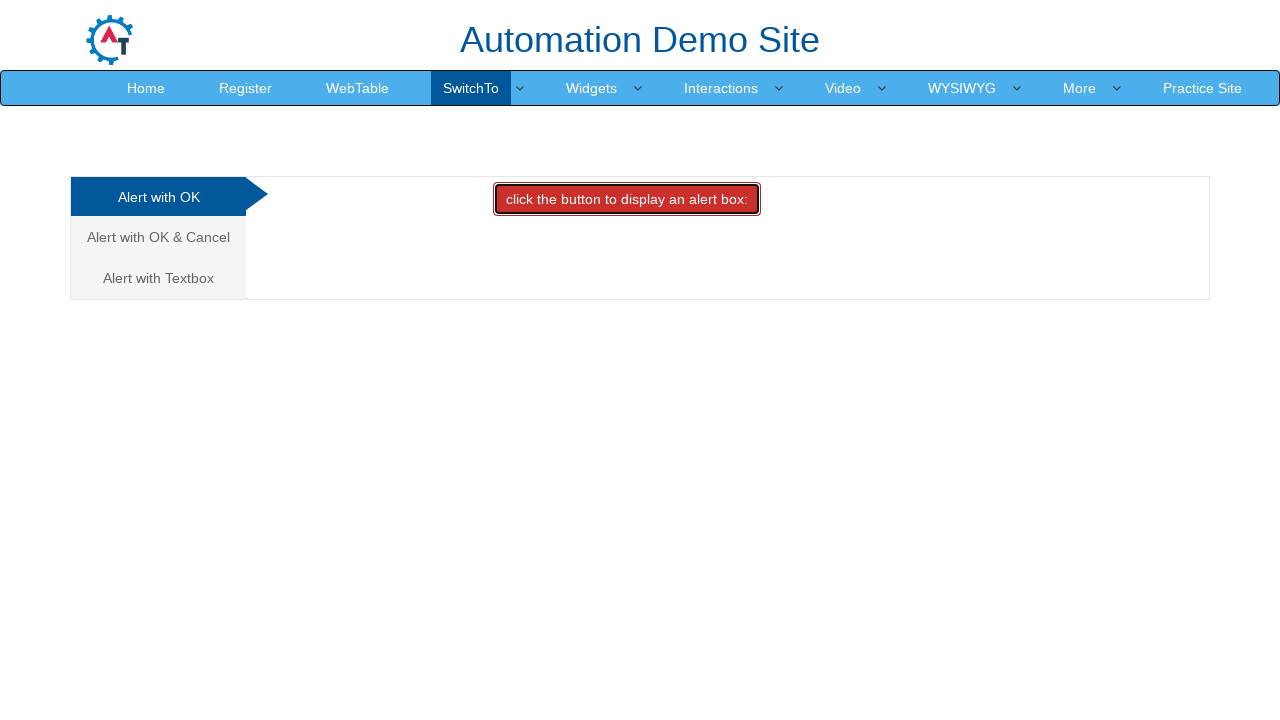

Triggered simple alert and accepted it at (627, 199) on [onclick='alertbox()']
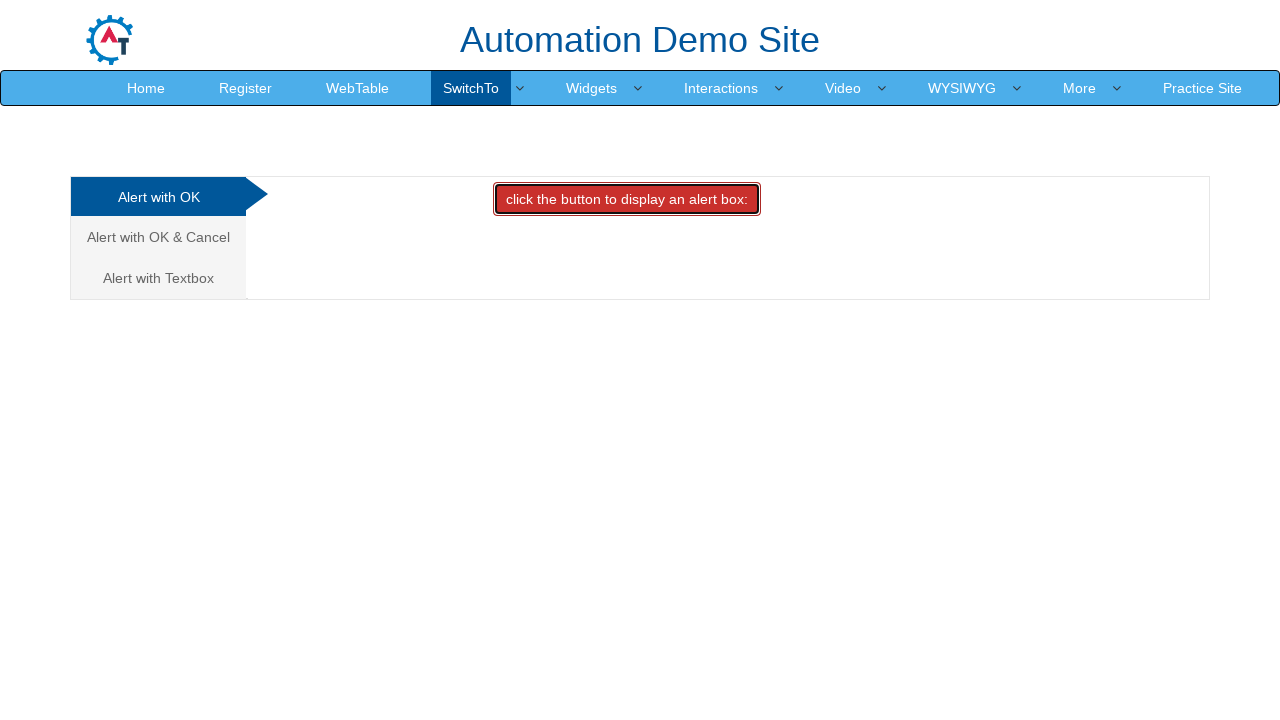

Navigated to Alerts page
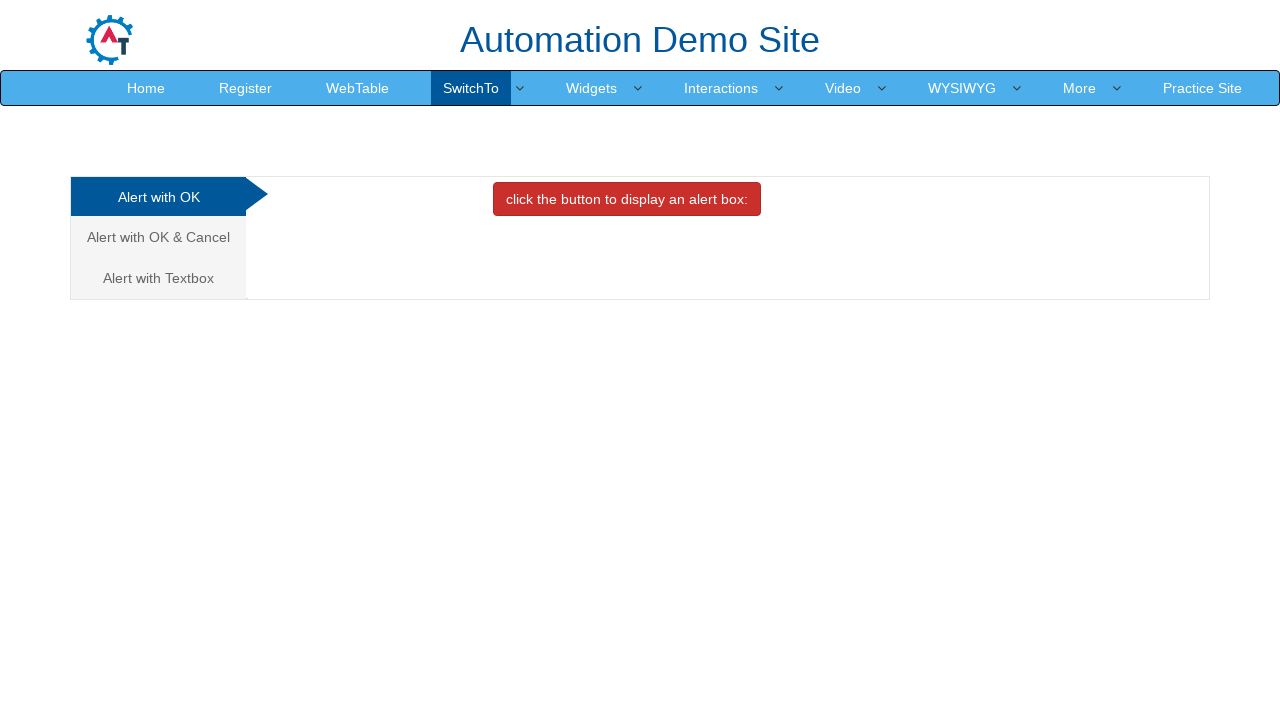

Clicked on 'Alert with OK & Cancel' tab at (158, 237) on text=Alert with OK & Cancel
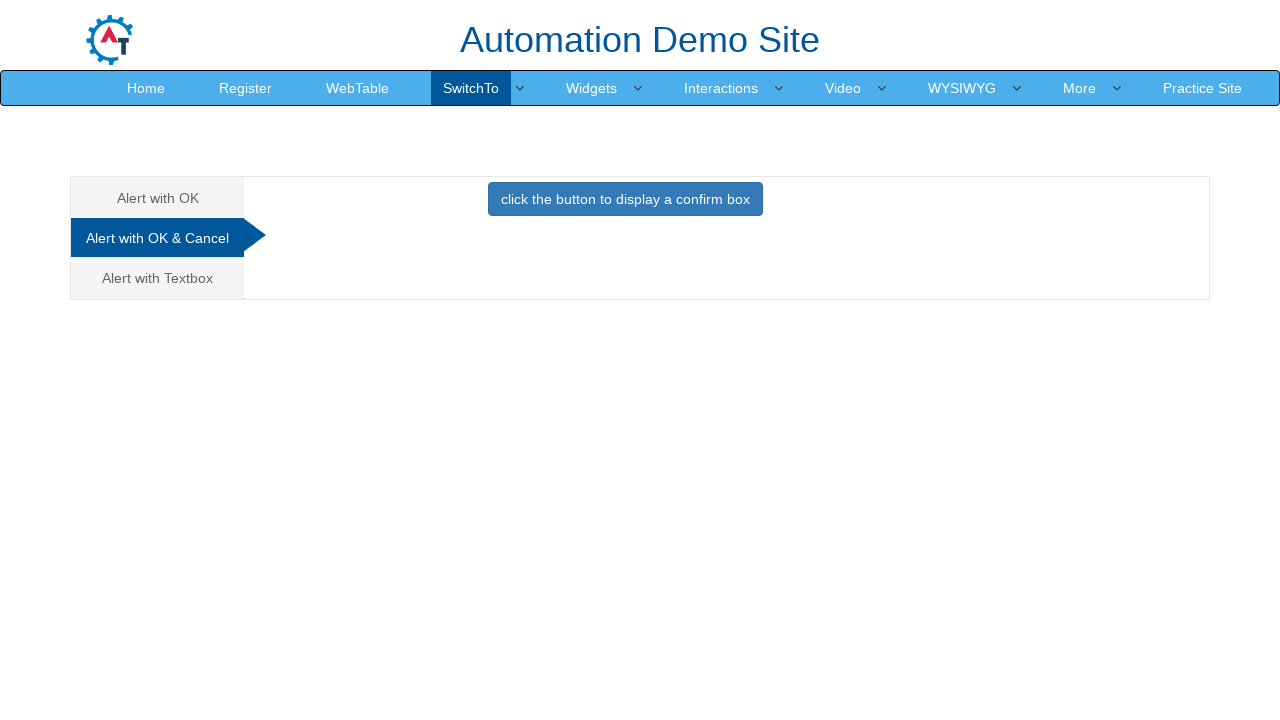

Clicked button to trigger confirm dialog and dismissed it at (625, 199) on [onclick='confirmbox()']
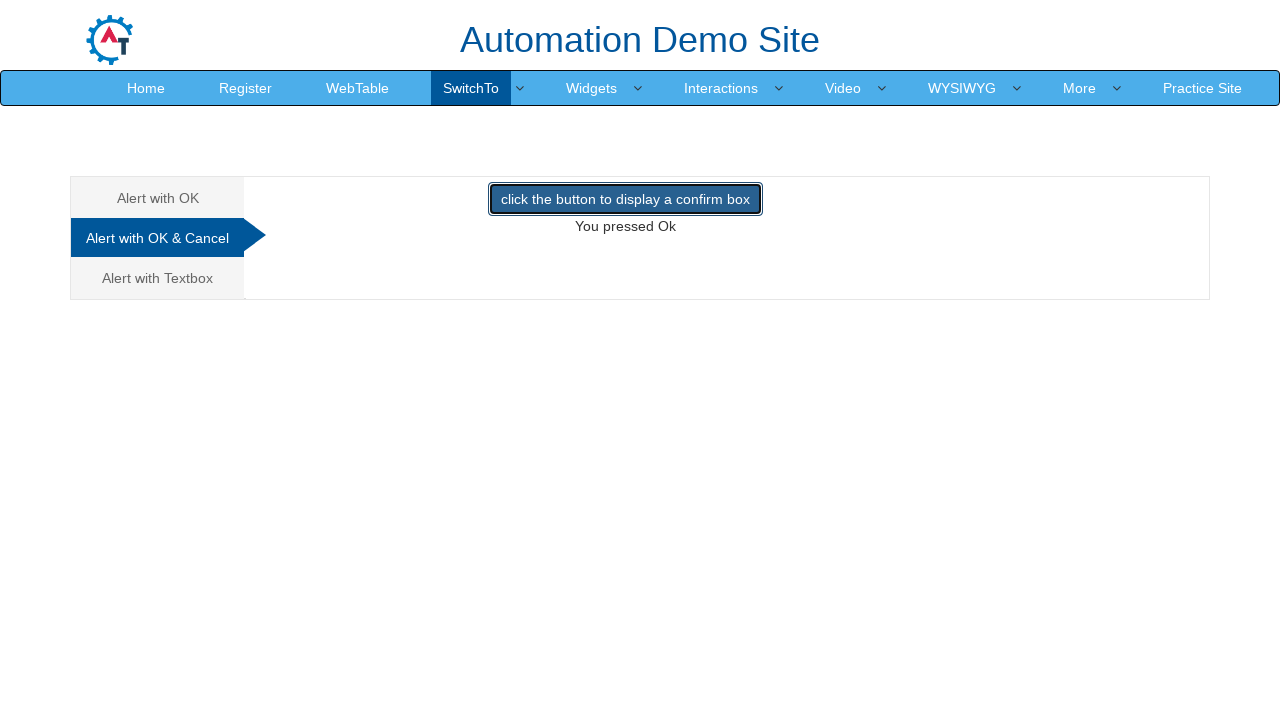

Waited for confirm dialog to be handled
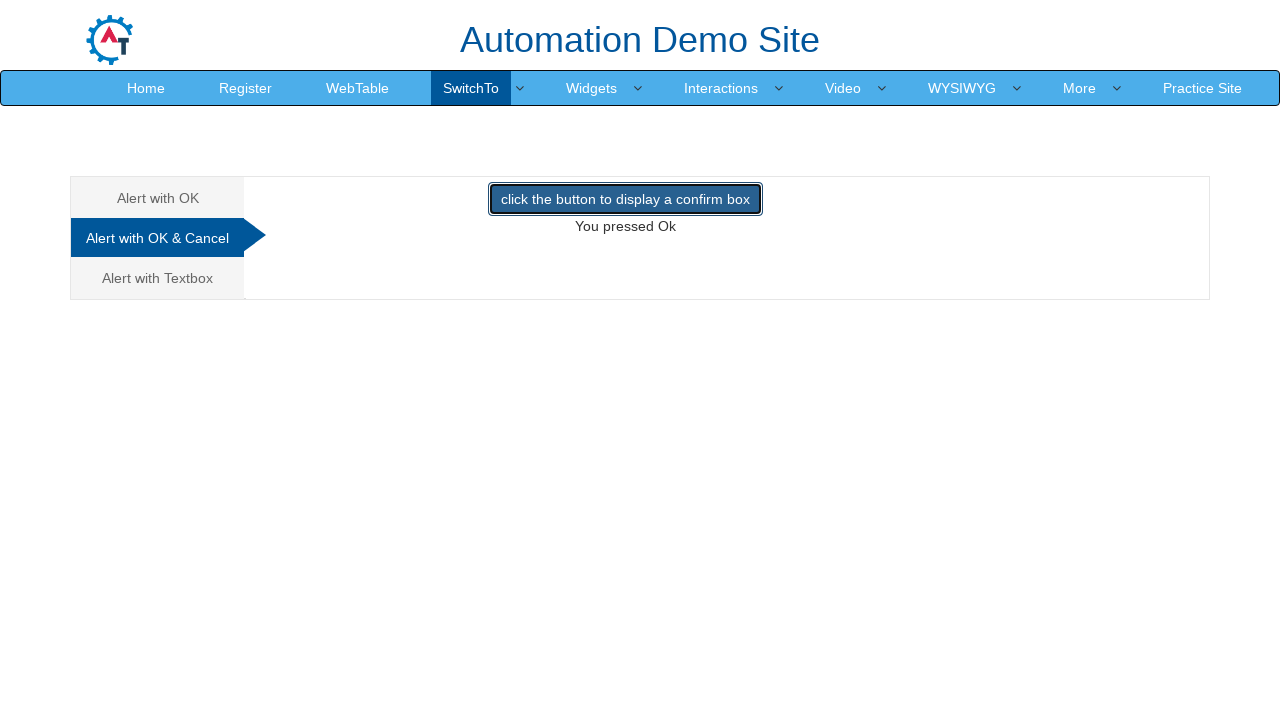

Navigated to Alerts page for prompt dialog test
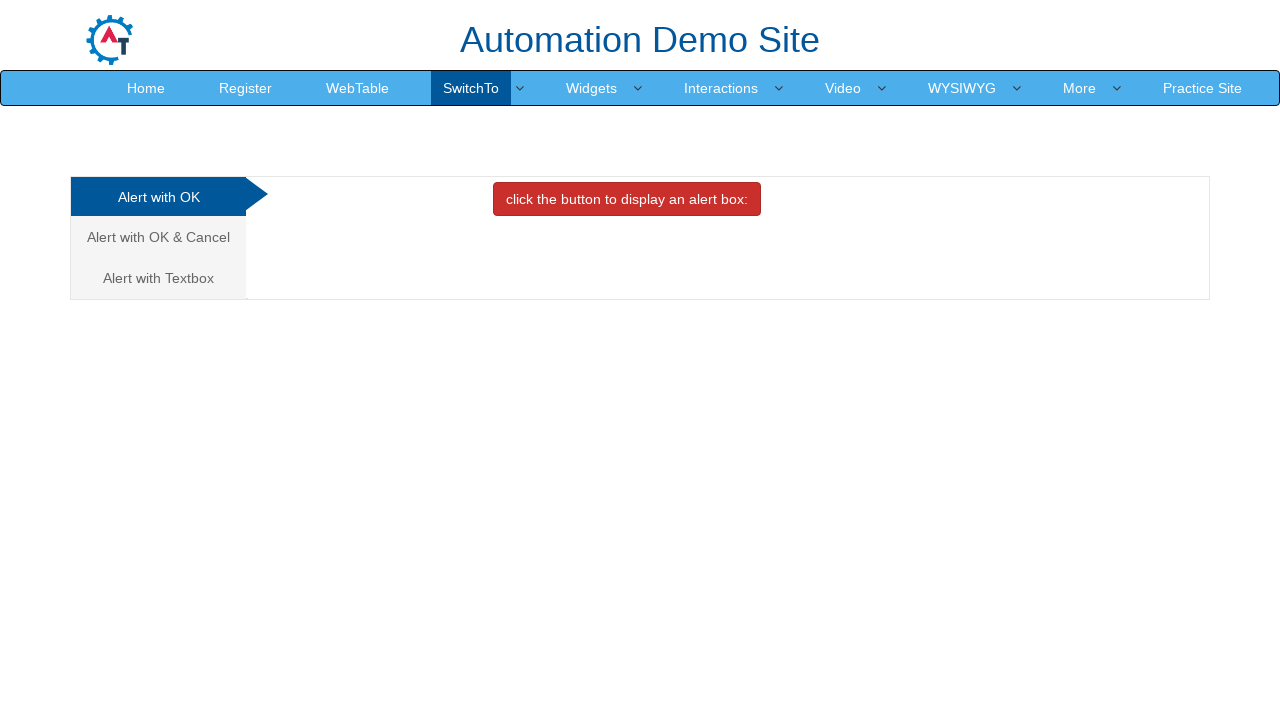

Clicked on 'Alert with Textbox' tab at (158, 278) on text=Alert with Textbox
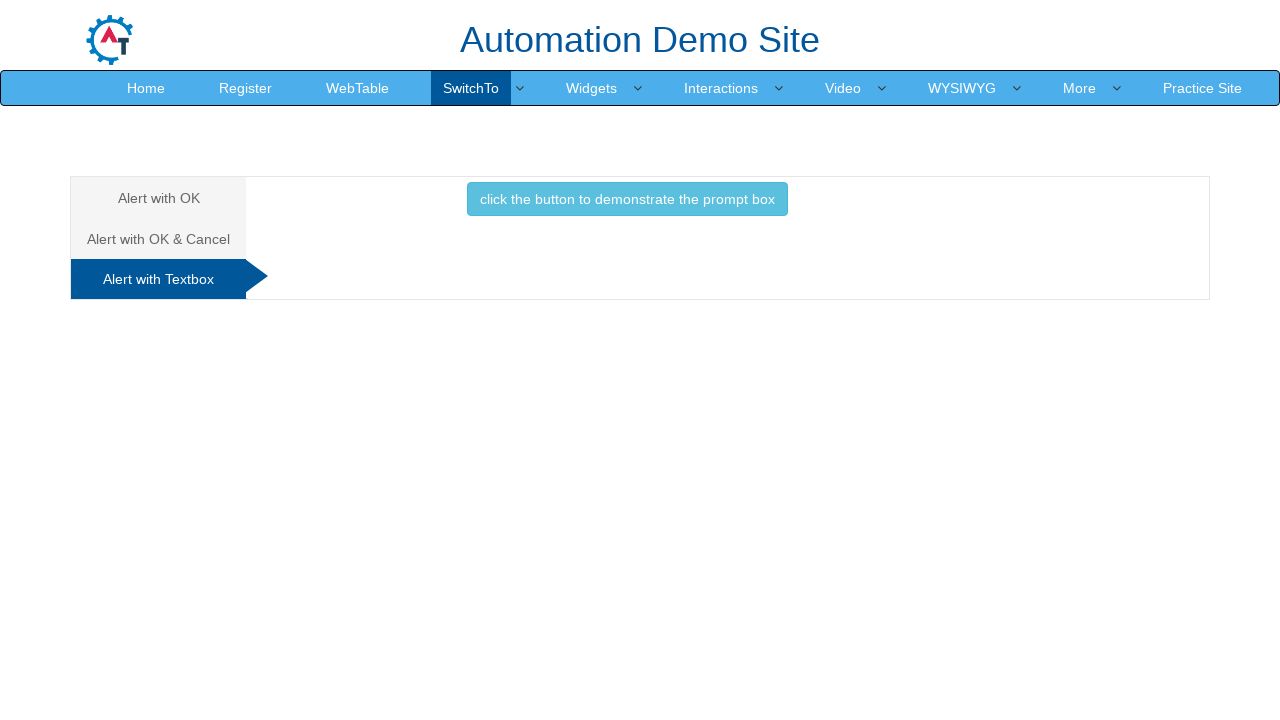

Clicked button to trigger prompt dialog and entered text 'Test automation completed successfully!' at (627, 199) on [onclick='promptbox()']
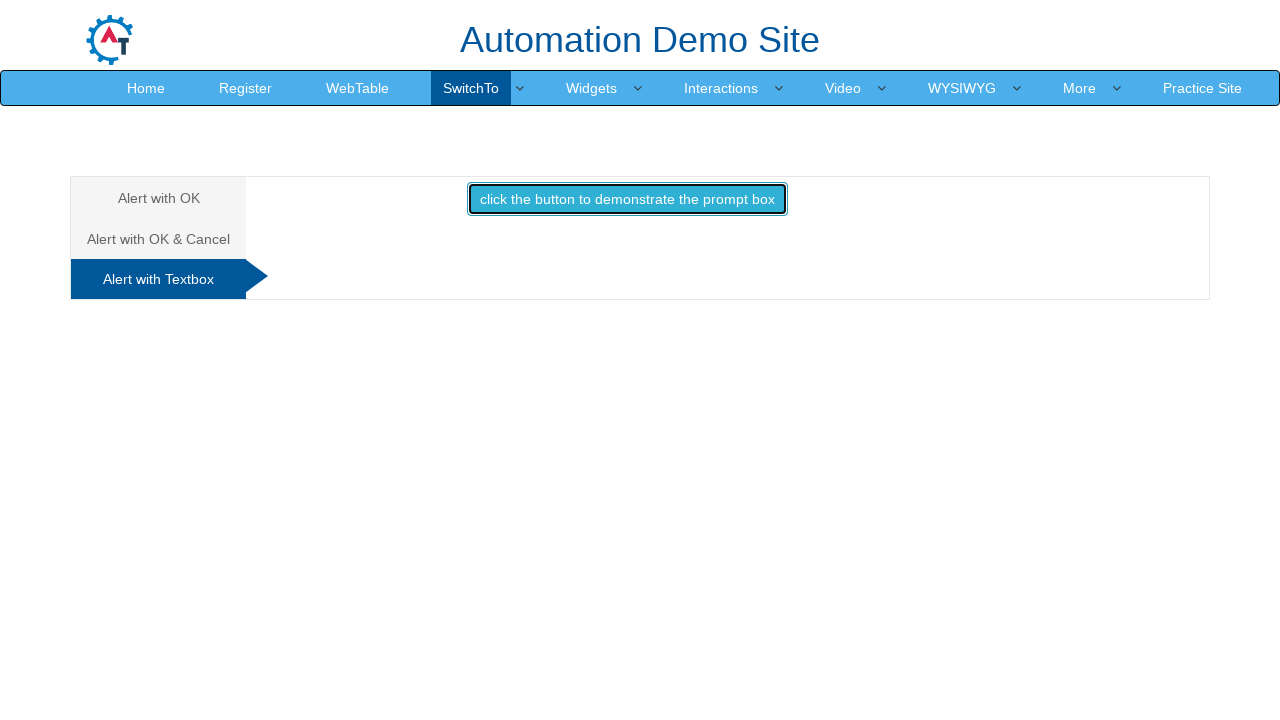

Waited for prompt dialog to be handled
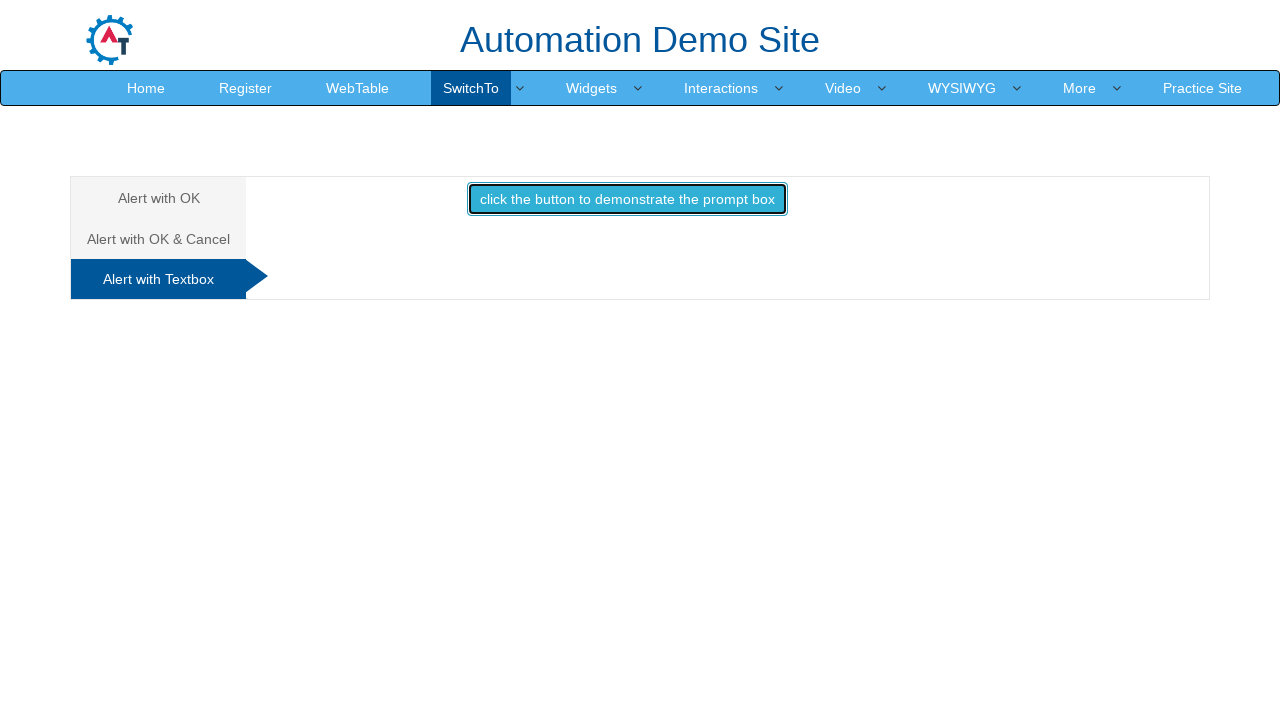

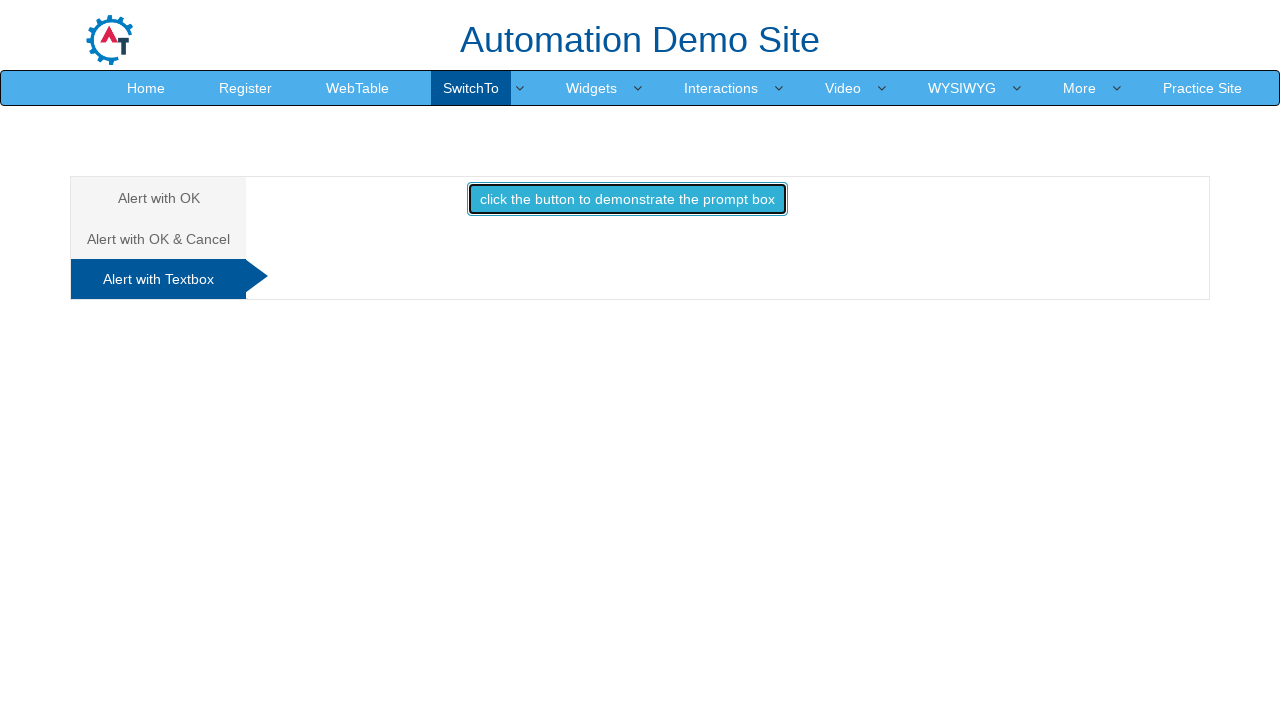